Tests the search input box functionality by searching for products - first with a valid search term "Brocolli" to verify results appear, then with an invalid term to verify the "no products found" message.

Starting URL: https://rahulshettyacademy.com/seleniumPractise/#/

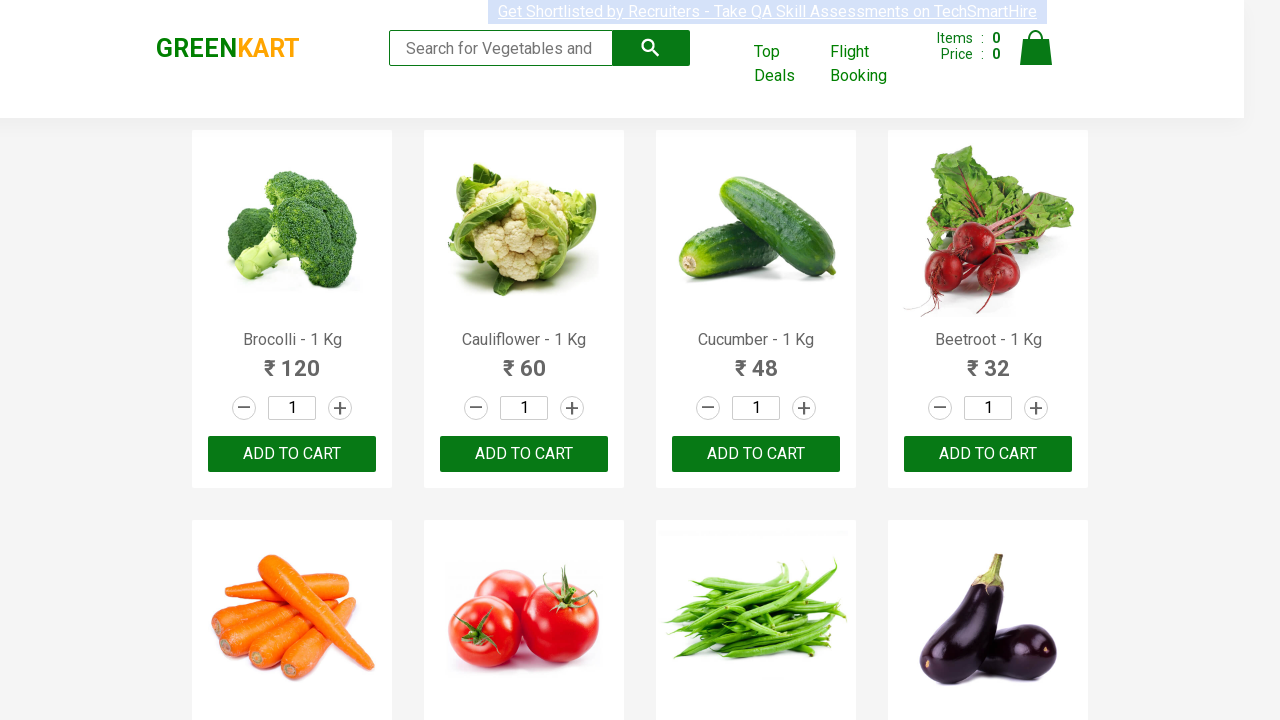

Filled search box with valid product name 'Brocolli' on internal:attr=[placeholder="Search for Vegetables and Fruits"i]
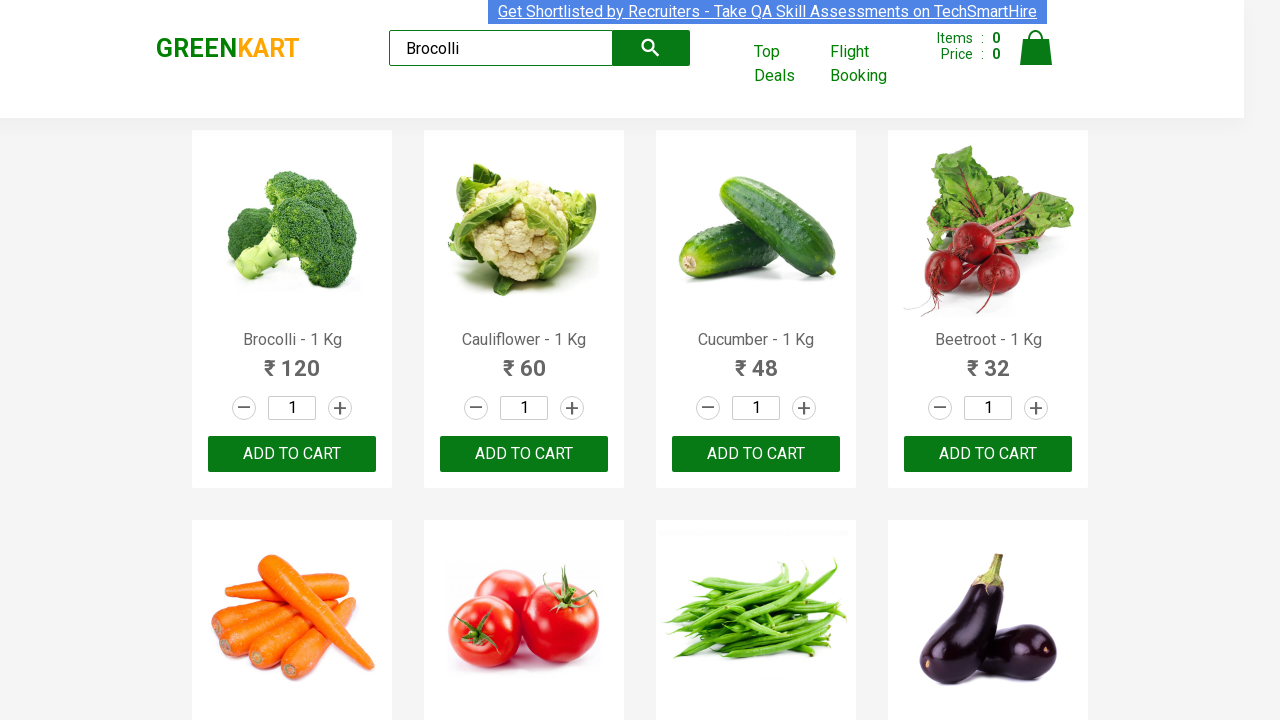

Verified that Brocolli product appears in search results
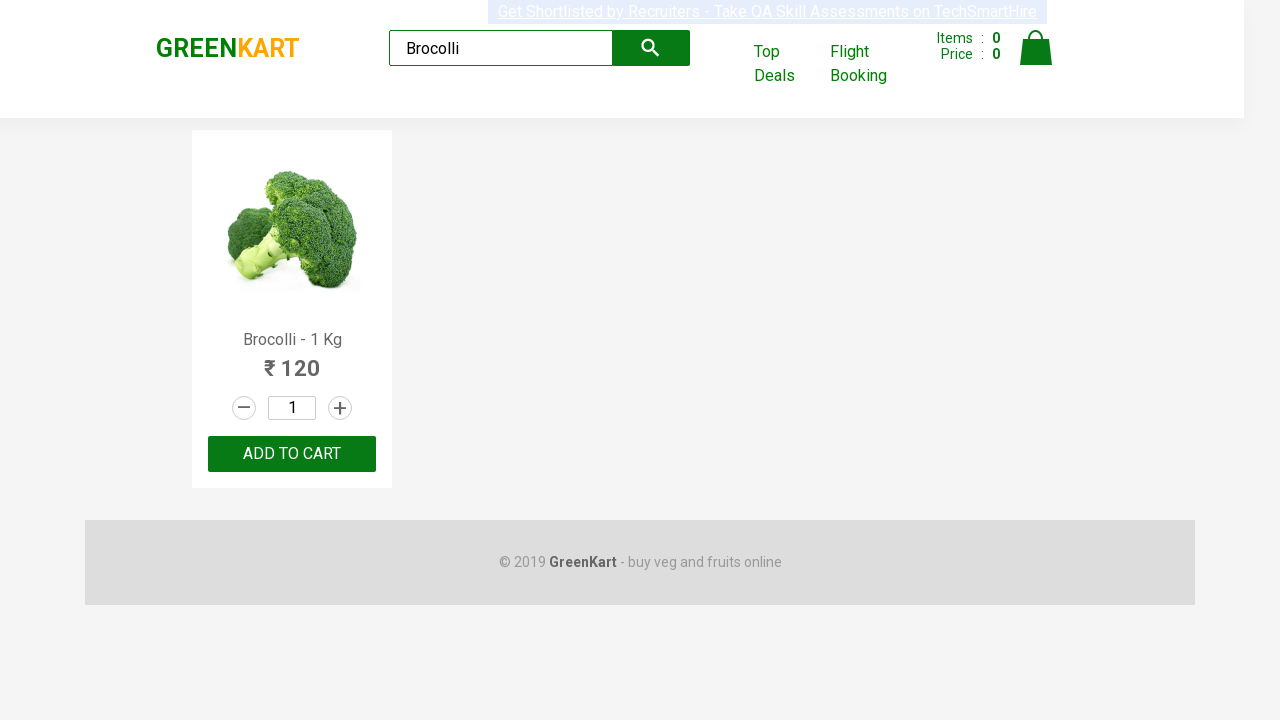

Reloaded page to reset for next test
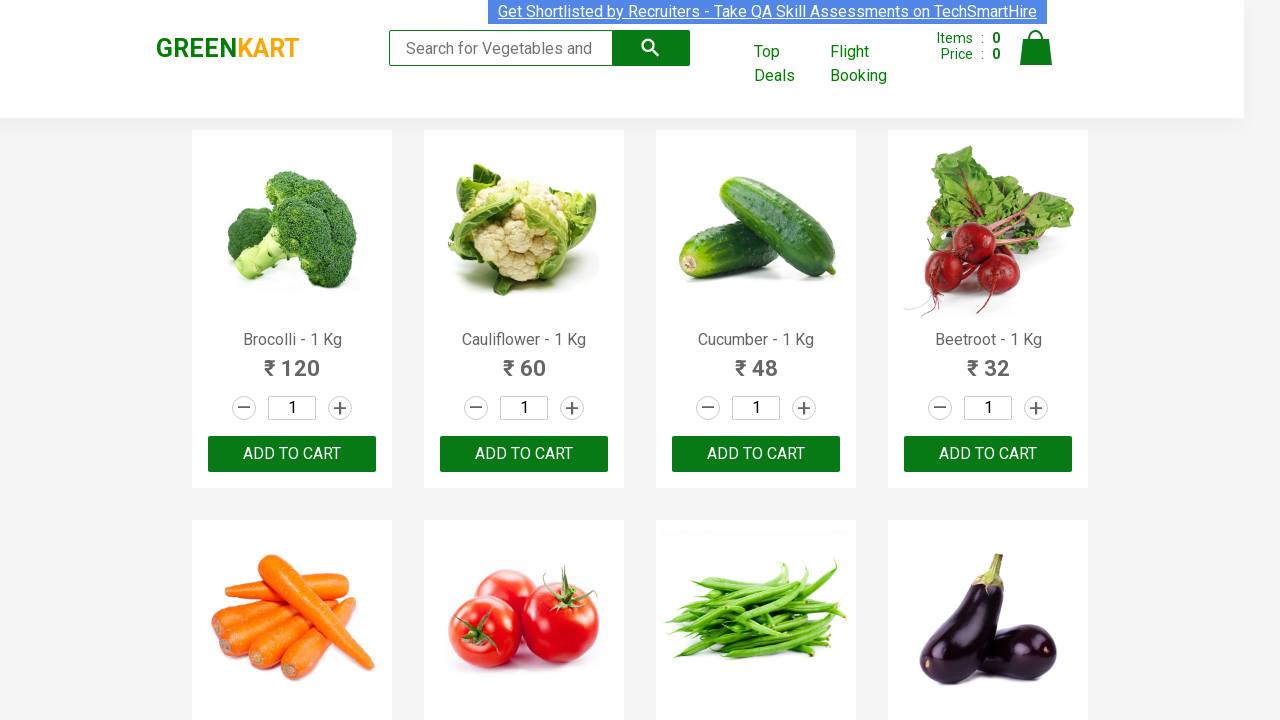

Filled search box with invalid search term 'ghjgh' on internal:attr=[placeholder="Search for Vegetables and Fruits"i]
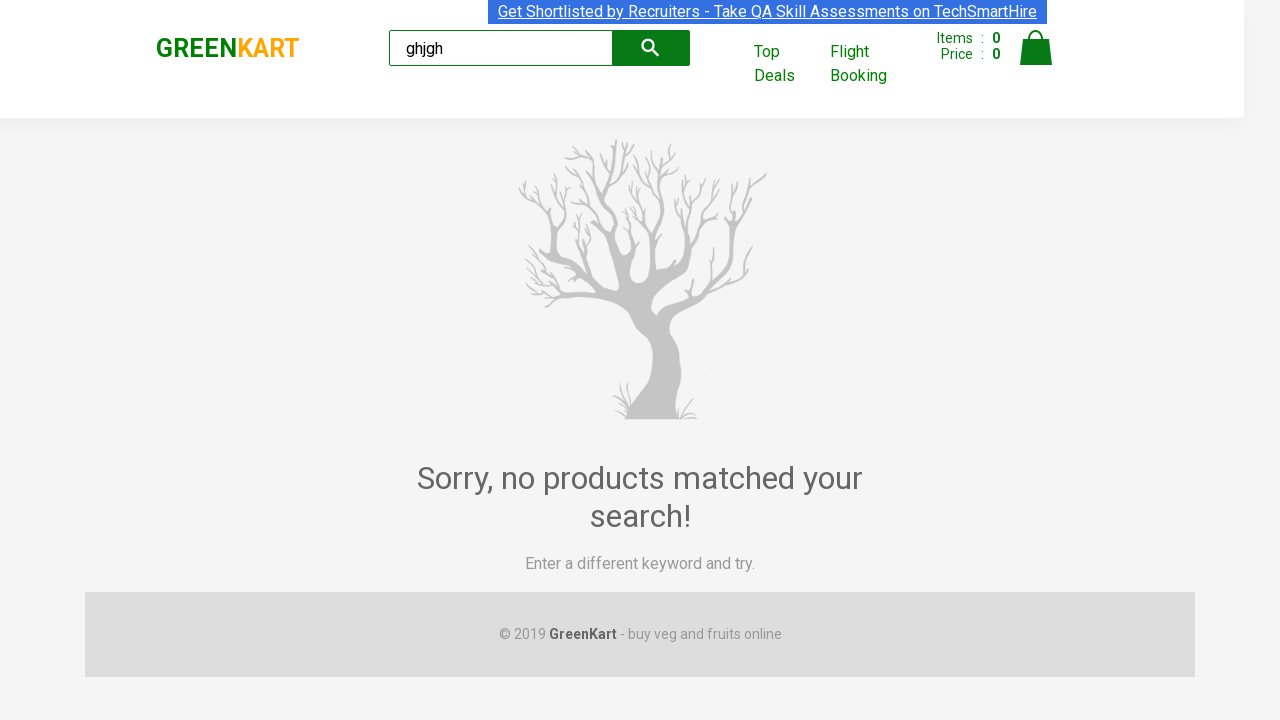

Verified that 'no products found' message appears for invalid search term
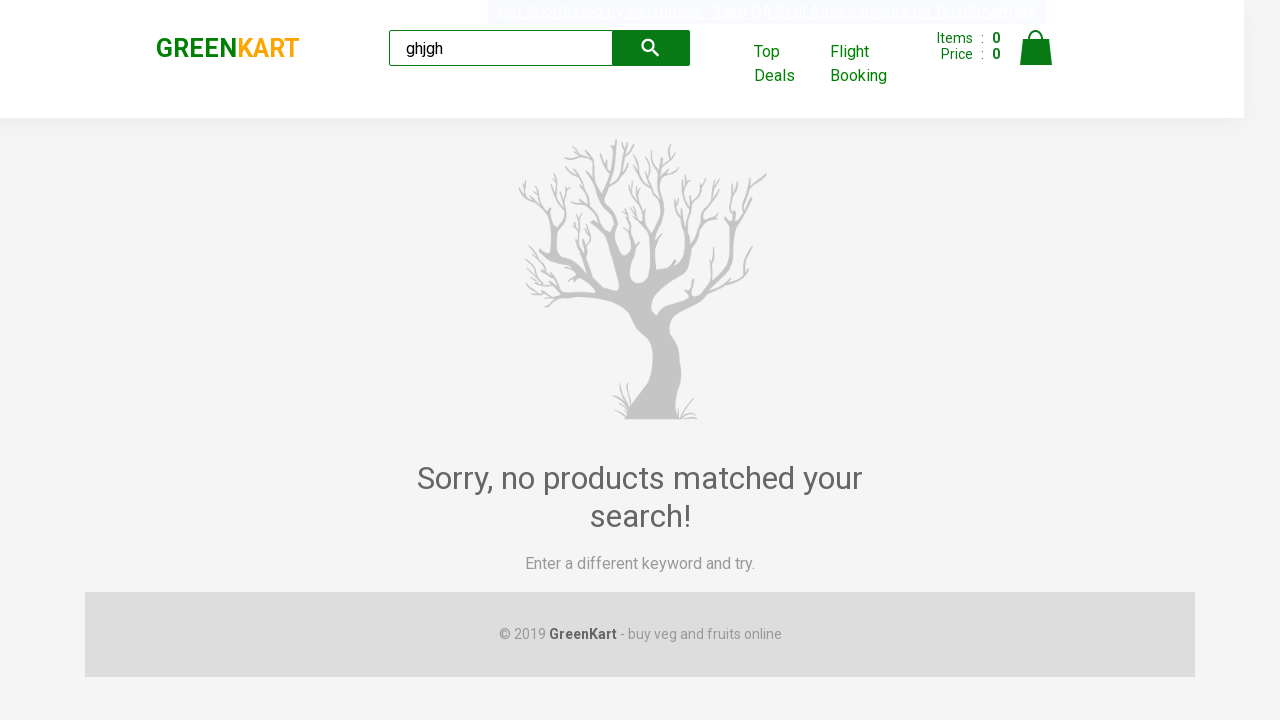

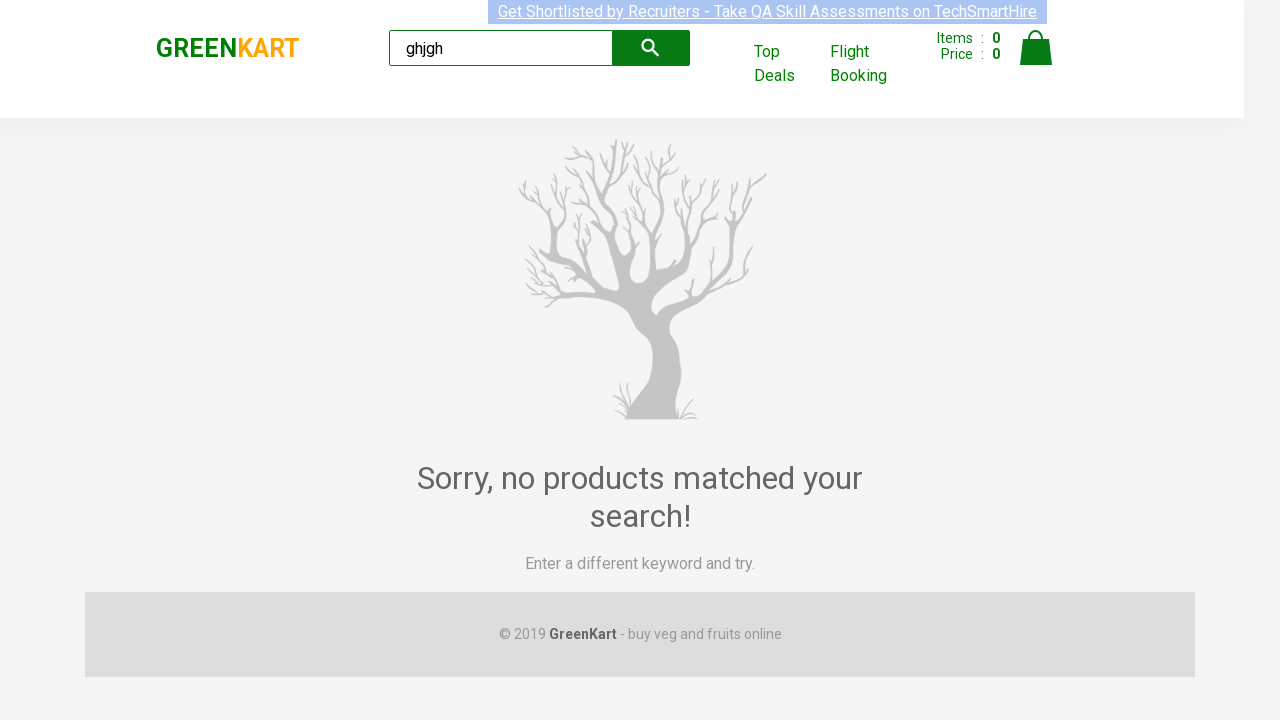